Tests window handling by clicking a link that opens a new tab and verifying the new tab's title is "New Window"

Starting URL: https://the-internet.herokuapp.com/windows

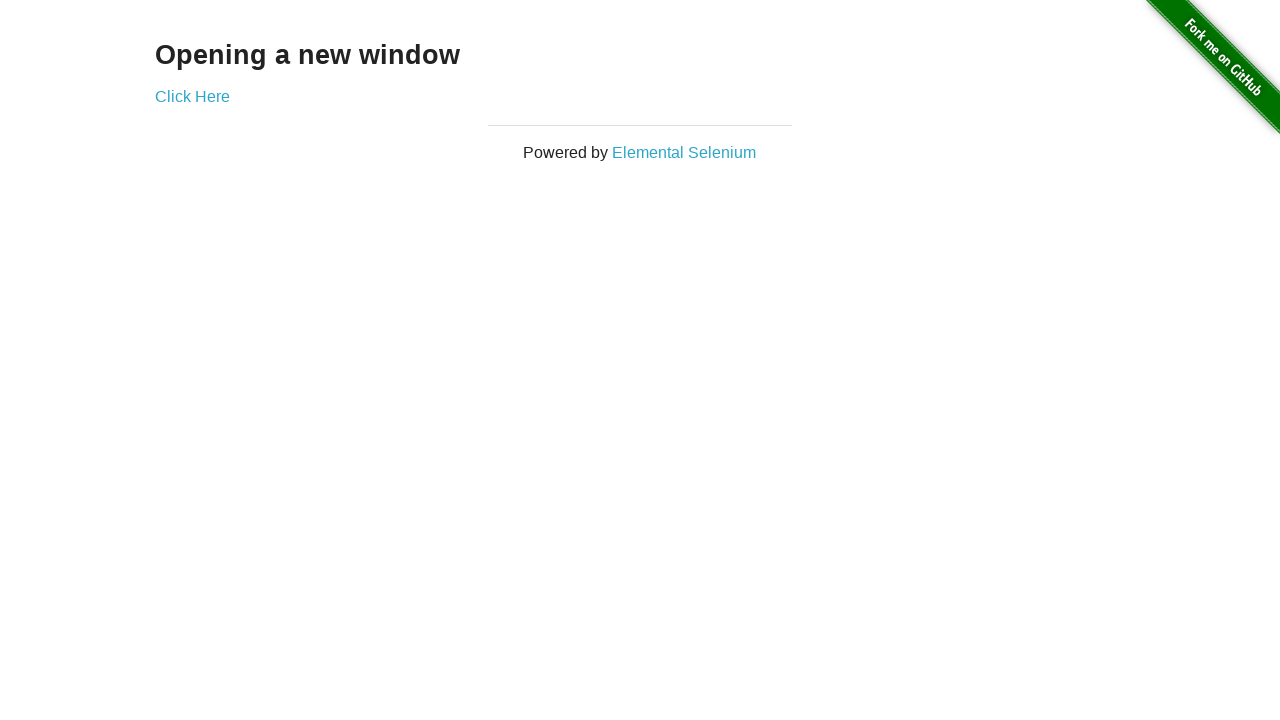

Clicked 'Click Here' link to open new tab at (192, 96) on text=Click Here
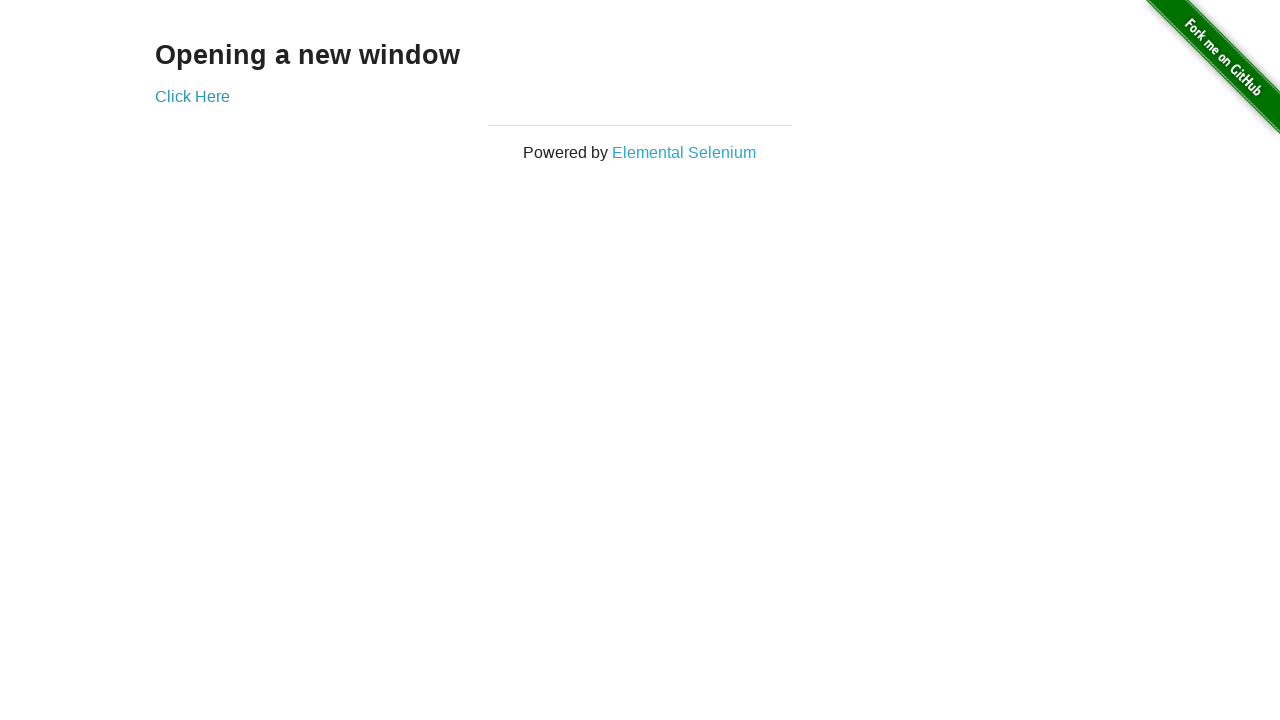

Captured new page/tab that was opened
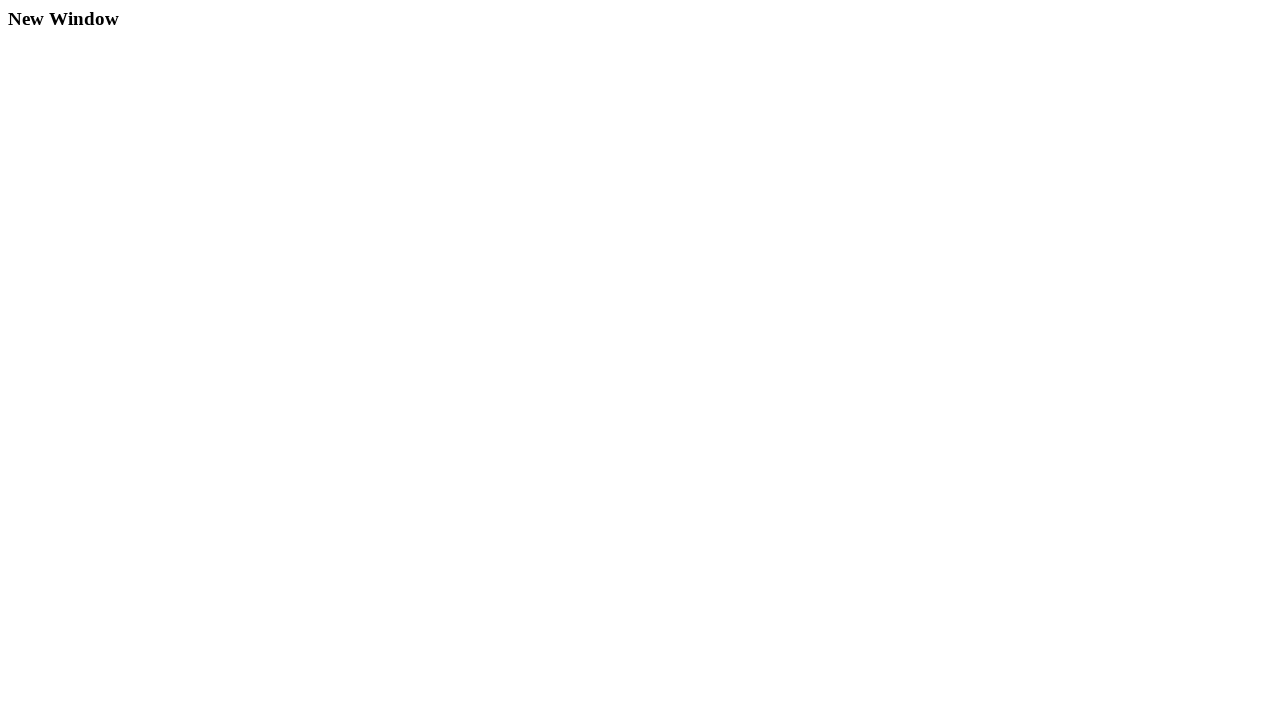

New page finished loading
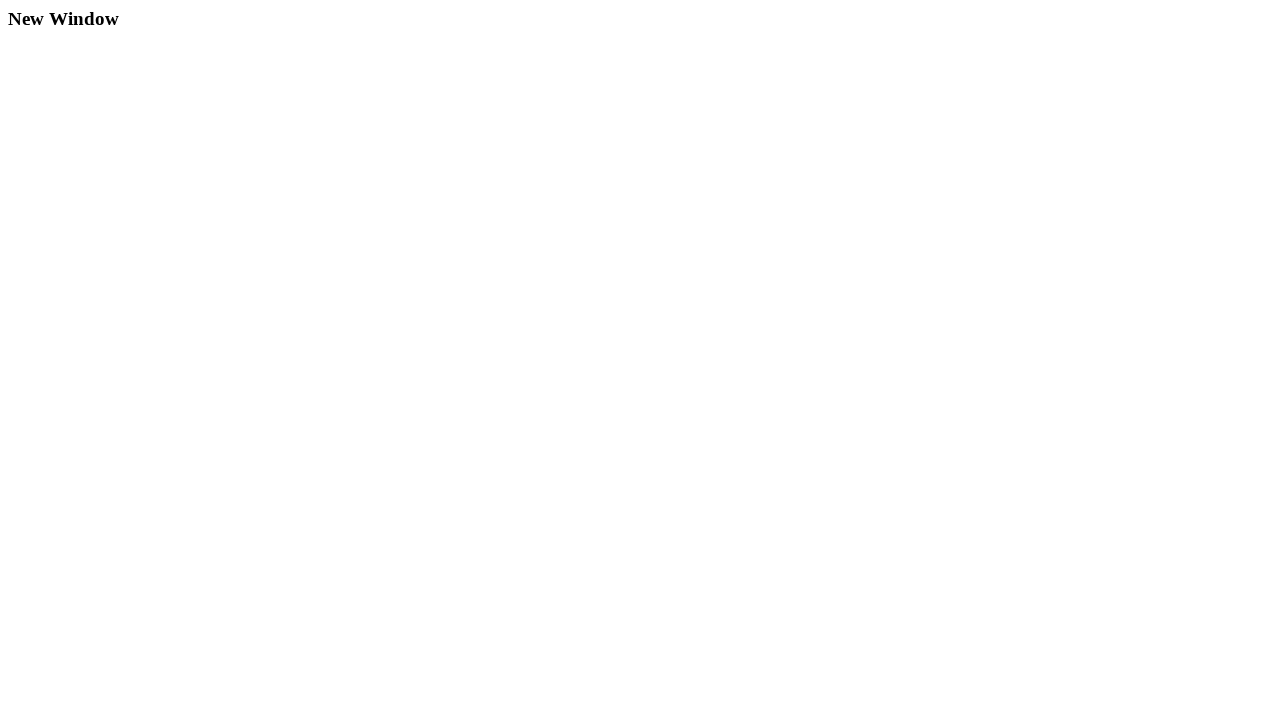

Verified new tab title is 'New Window'
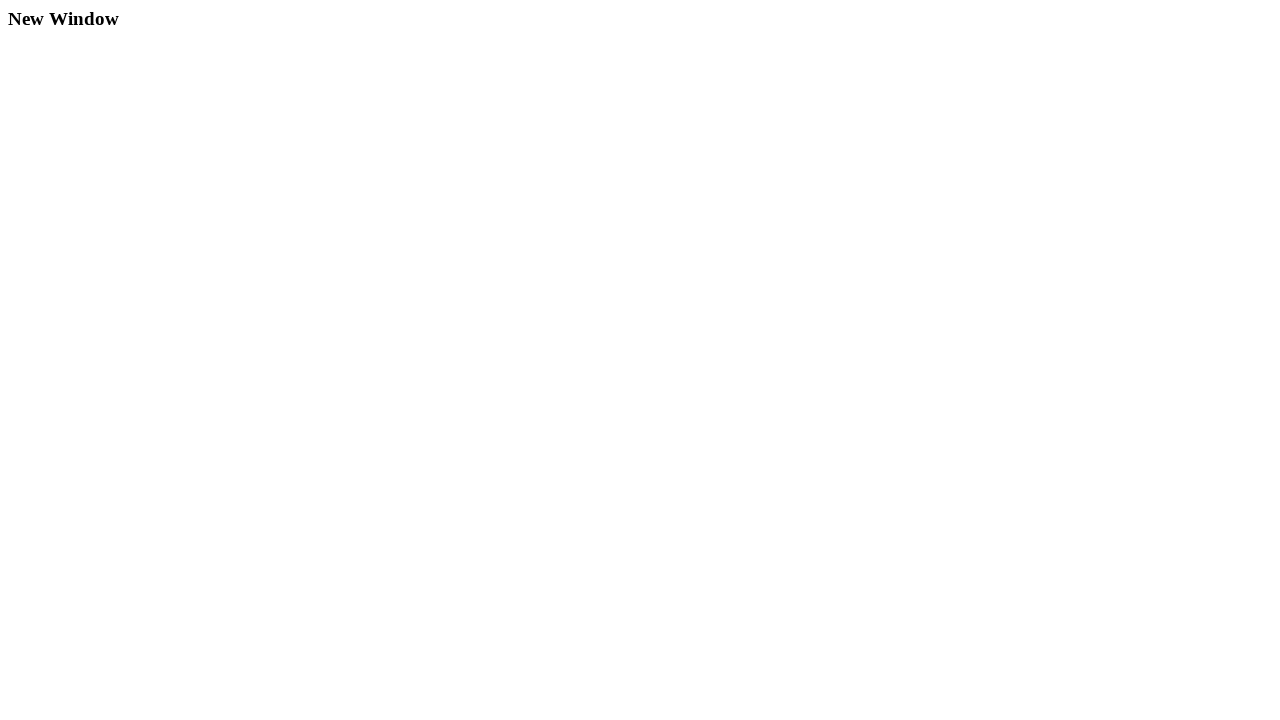

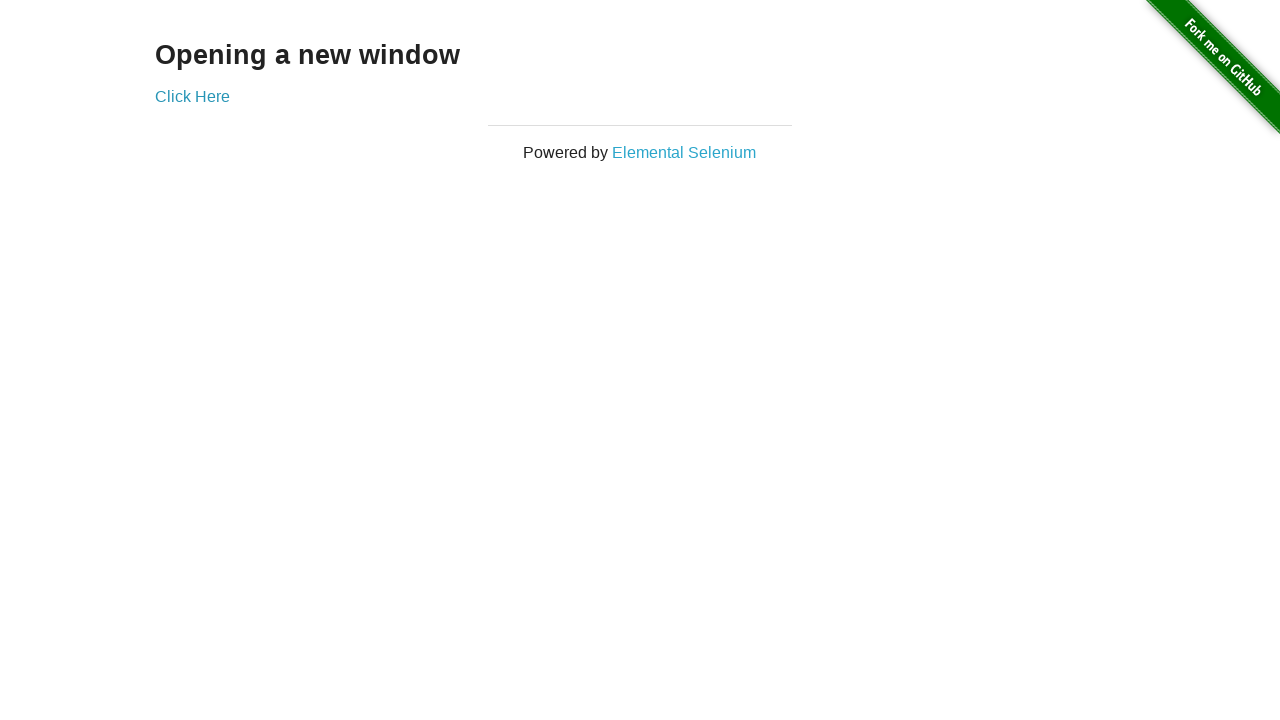